Tests checkbox interaction on W3Schools example page by switching to iframe and toggling checkbox state if unchecked

Starting URL: https://www.w3schools.com/howto/tryit.asp?filename=tryhow_js_display_checkbox_text

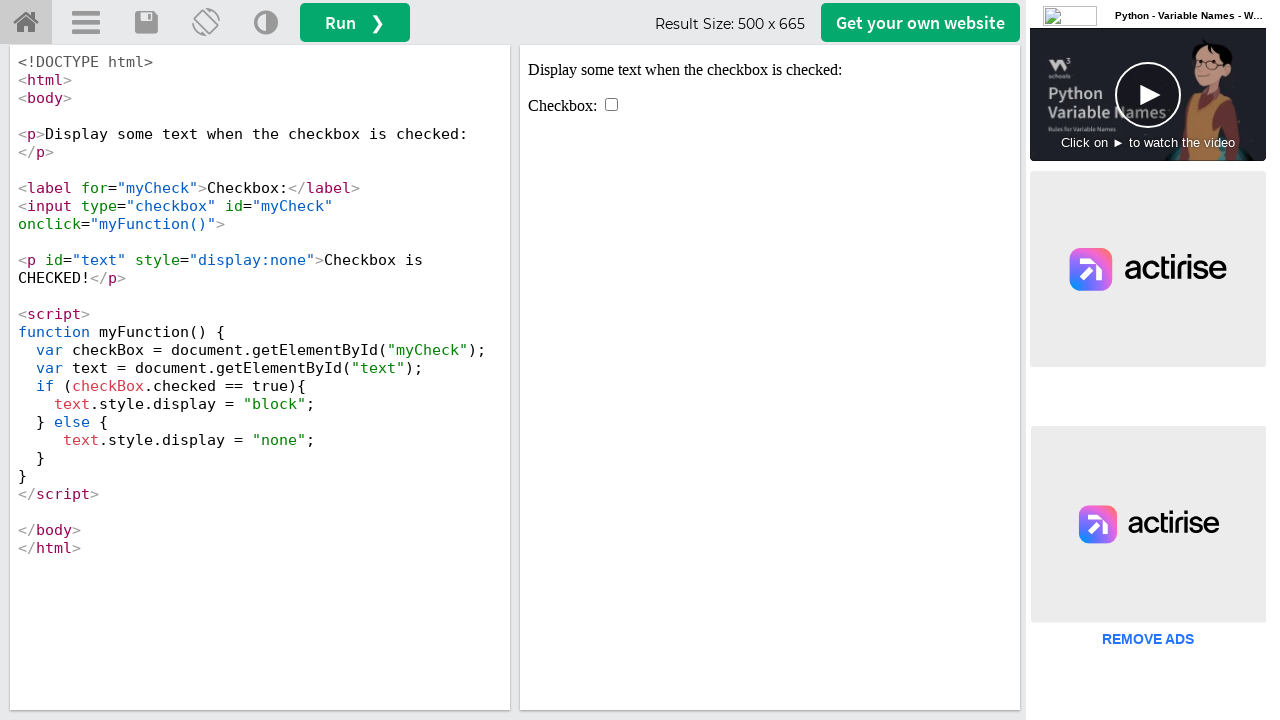

Located iframe with id 'iframeResult'
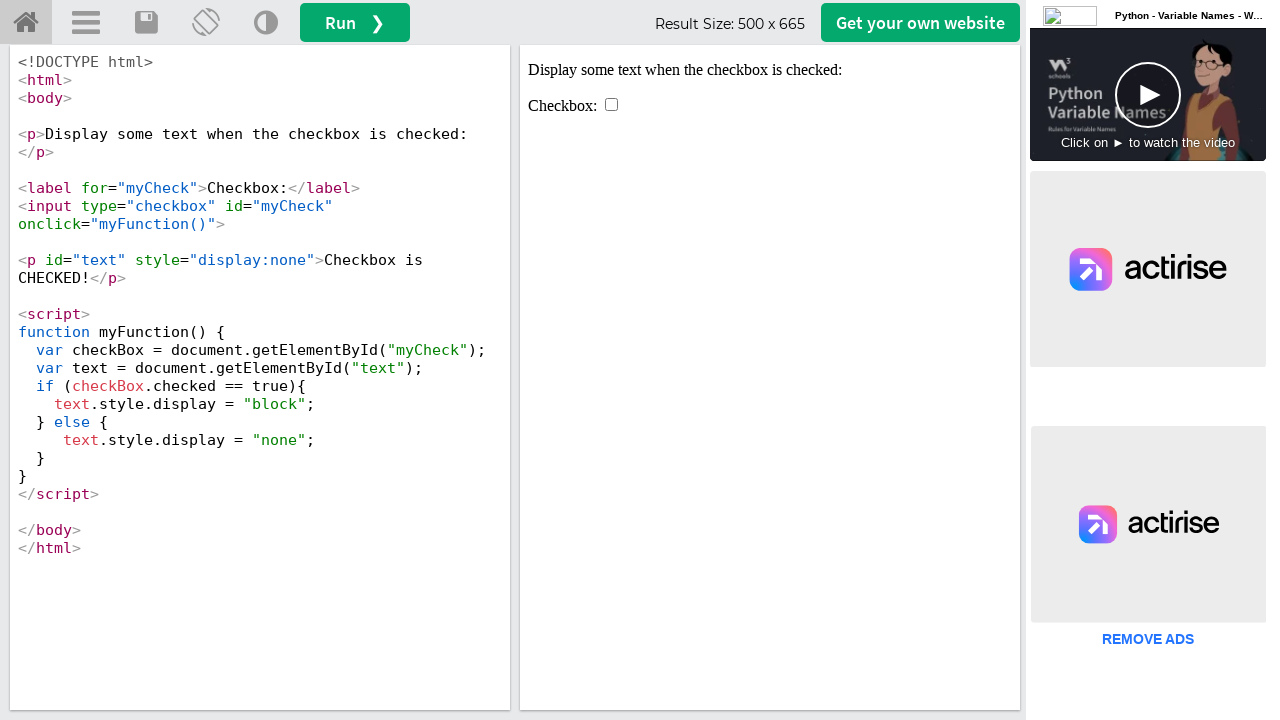

Located checkbox element with id 'myCheck' in iframe
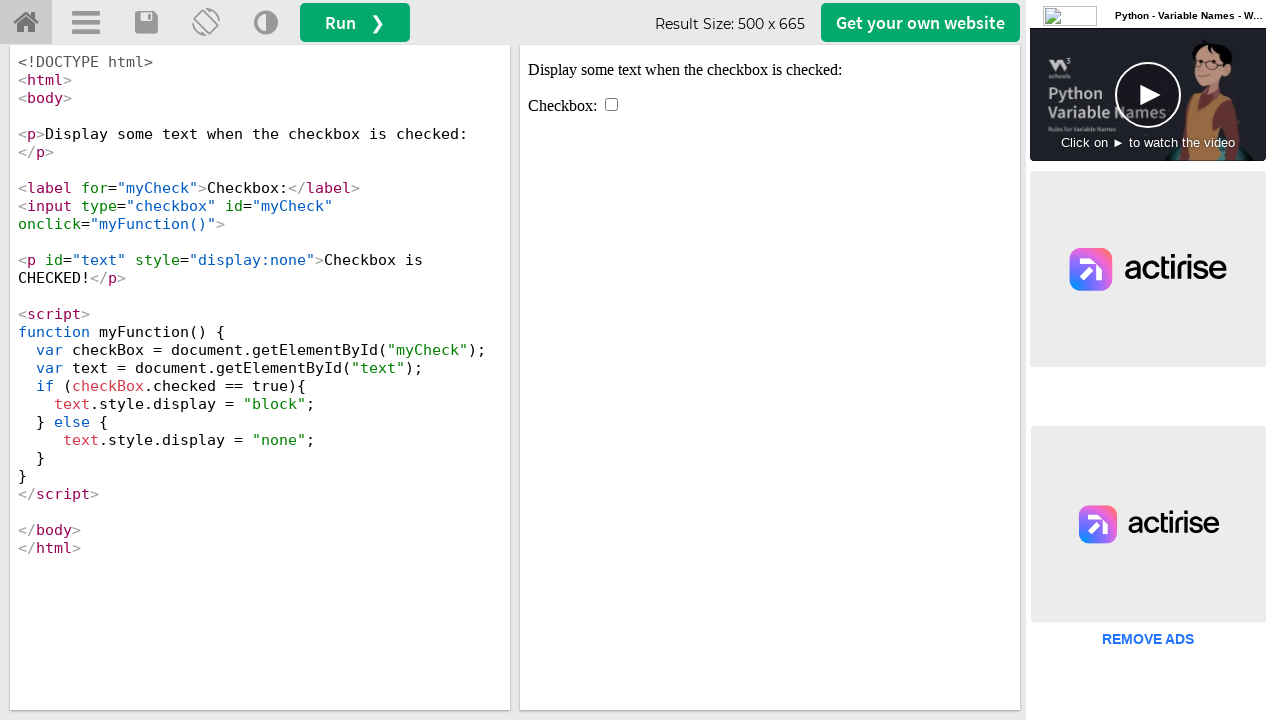

Checkbox was unchecked, clicked to toggle it to checked state at (612, 104) on #iframeResult >> nth=0 >> internal:control=enter-frame >> #myCheck
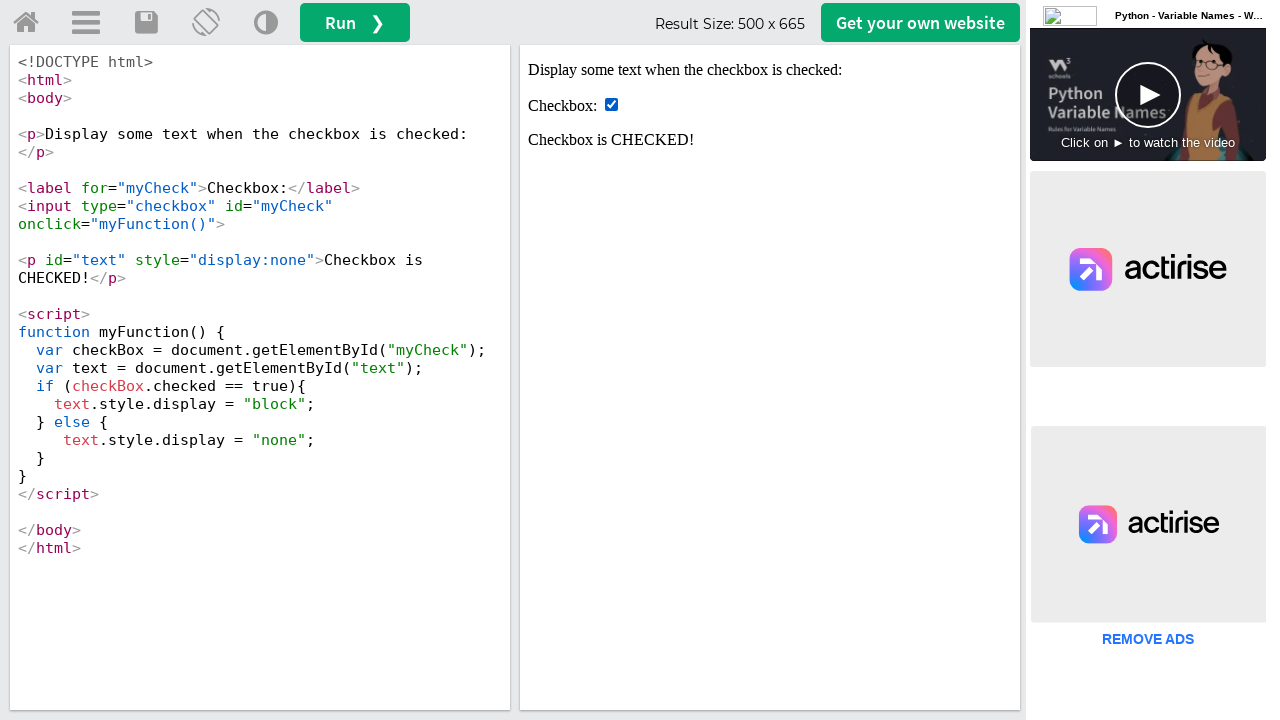

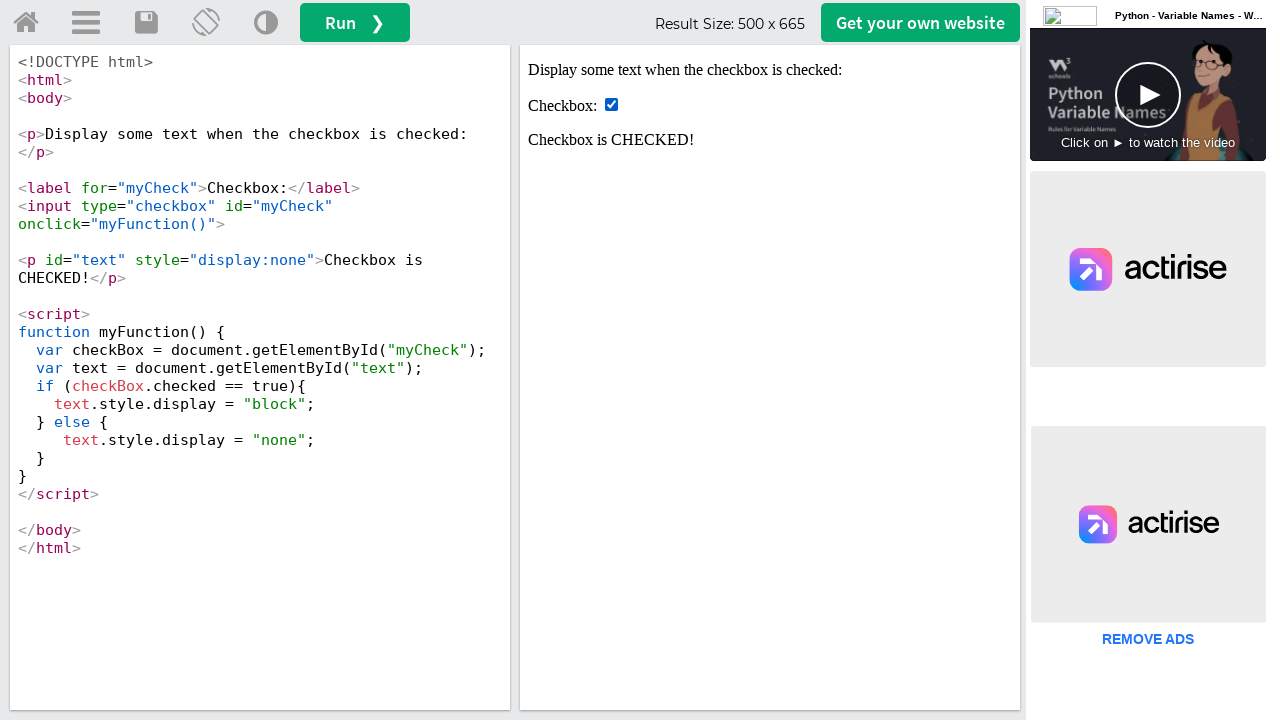